Tests that the todo count updates correctly as items are added

Starting URL: https://demo.playwright.dev/todomvc

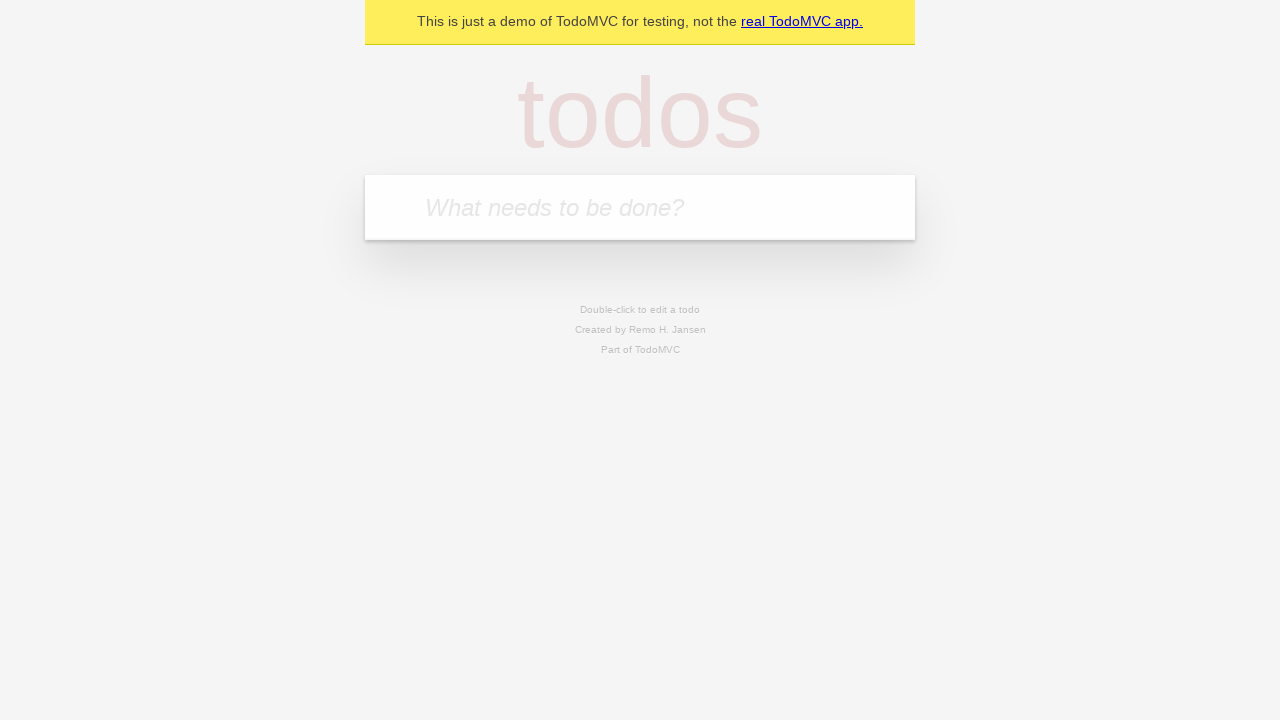

Filled todo input with 'buy some cheese' on internal:attr=[placeholder="What needs to be done?"i]
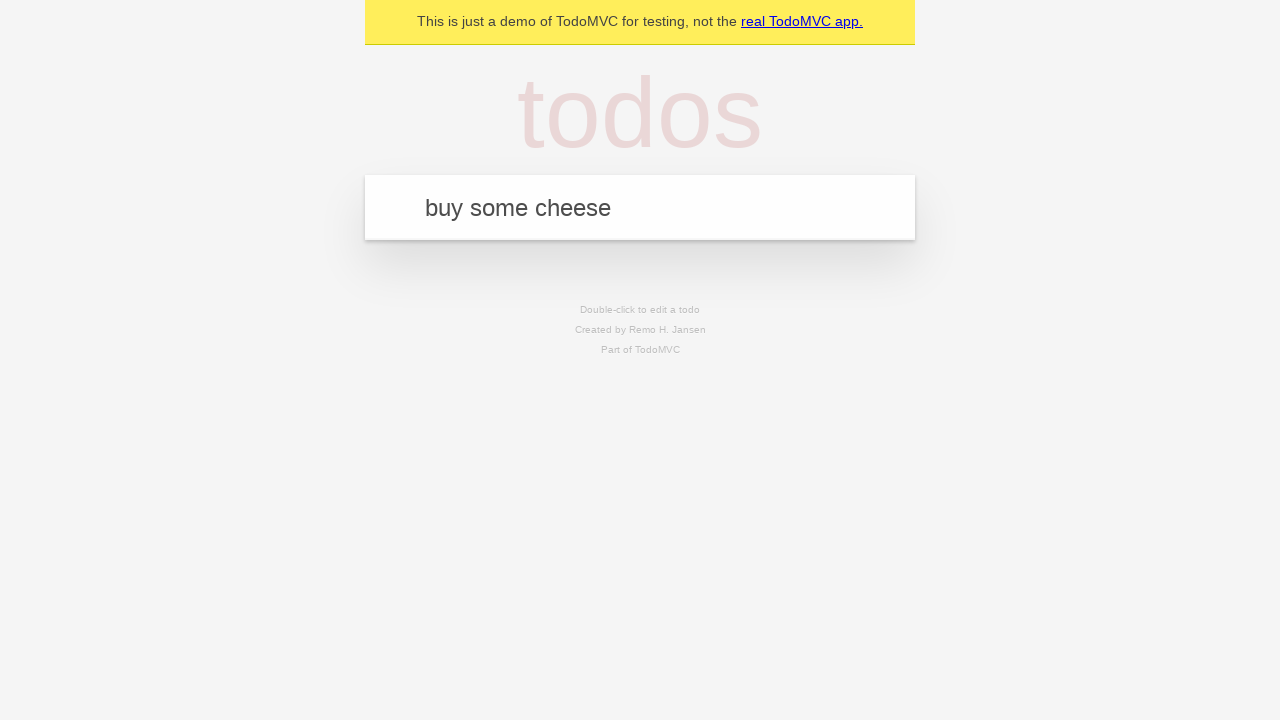

Pressed Enter to add first todo item on internal:attr=[placeholder="What needs to be done?"i]
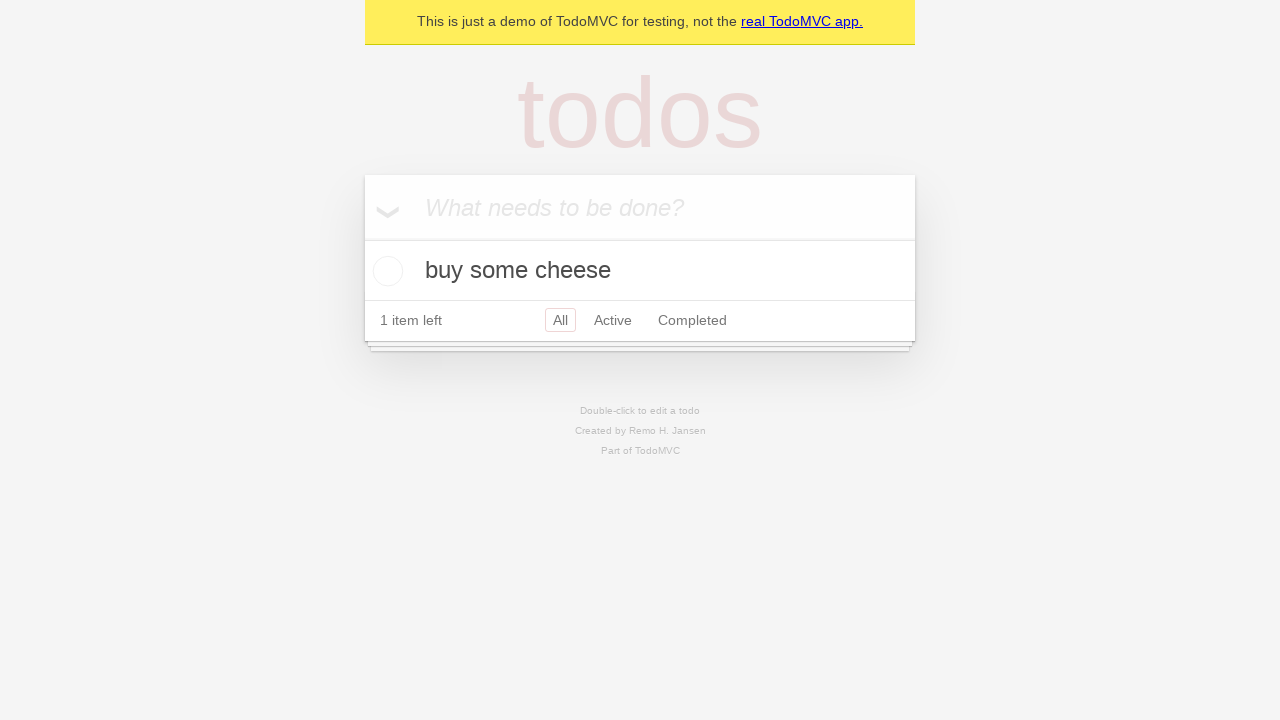

Todo count element loaded after adding first item
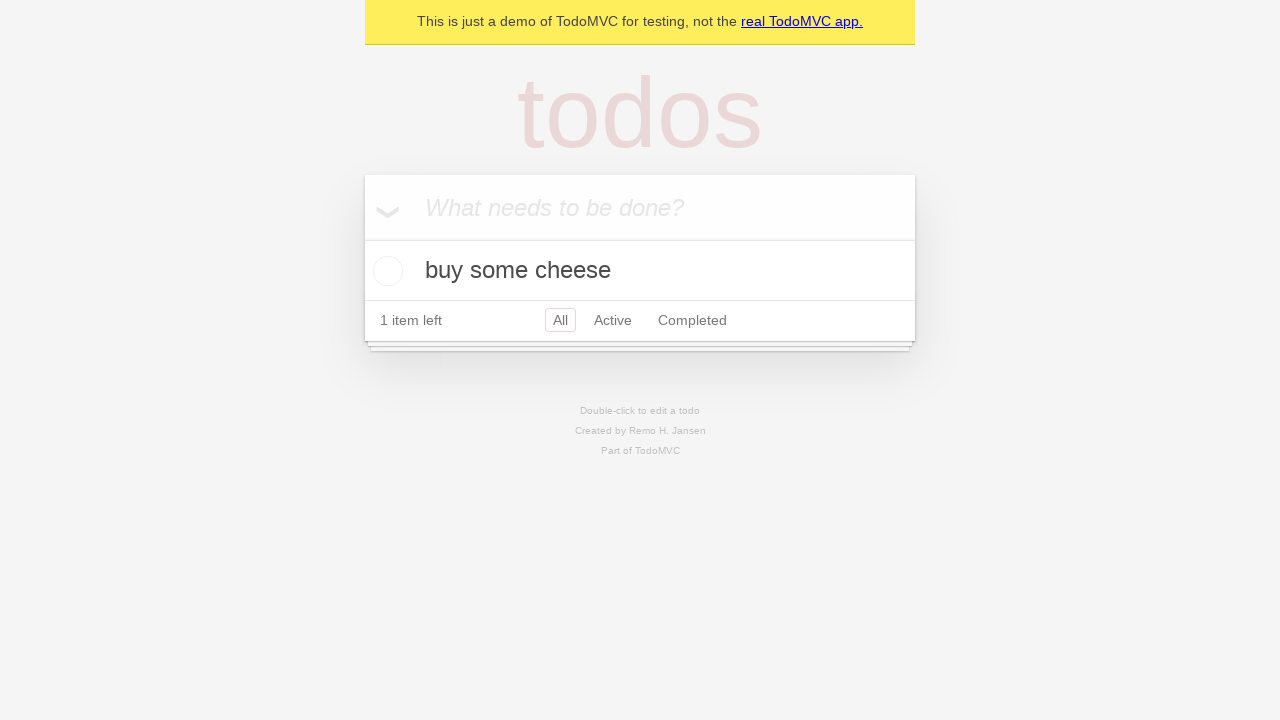

Filled todo input with 'feed the cat' on internal:attr=[placeholder="What needs to be done?"i]
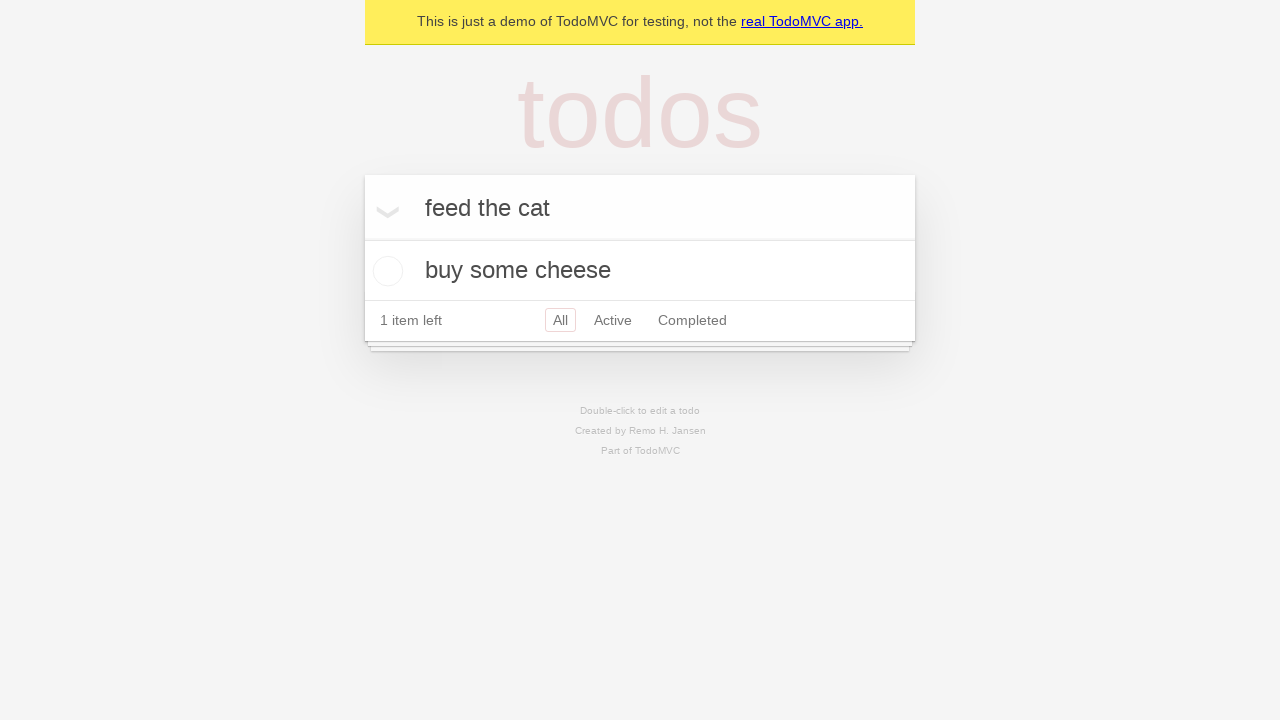

Pressed Enter to add second todo item on internal:attr=[placeholder="What needs to be done?"i]
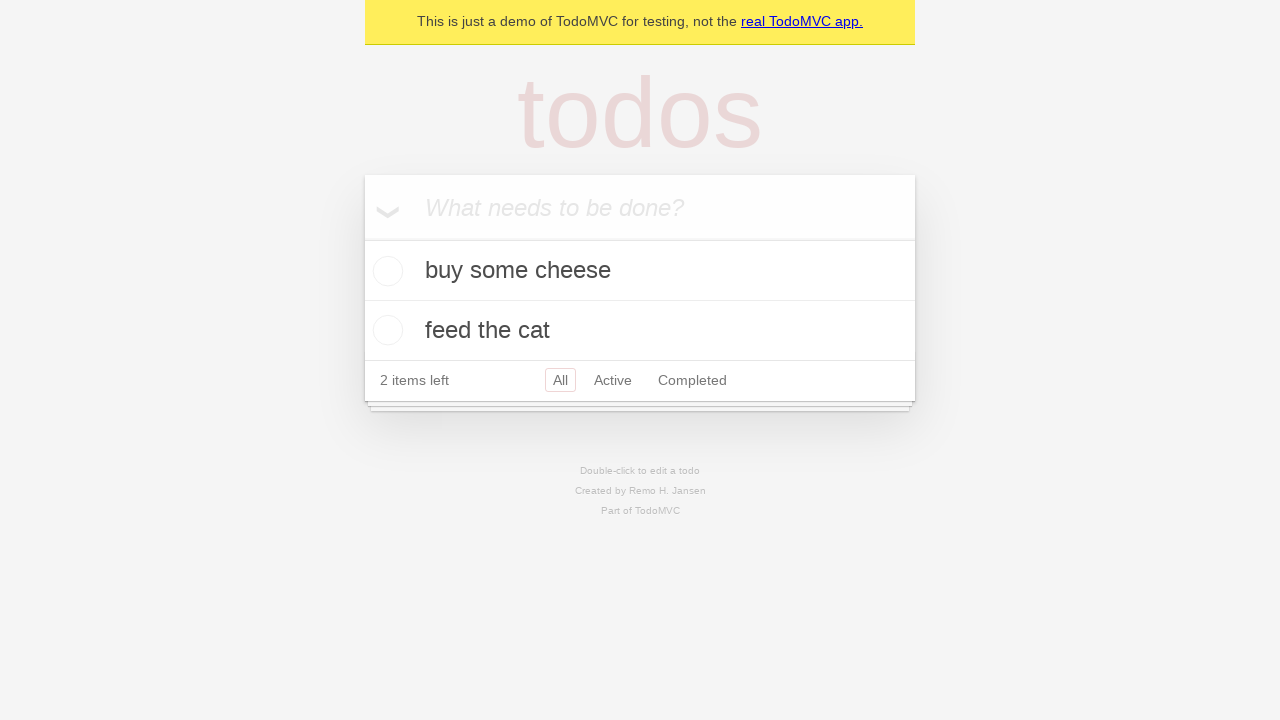

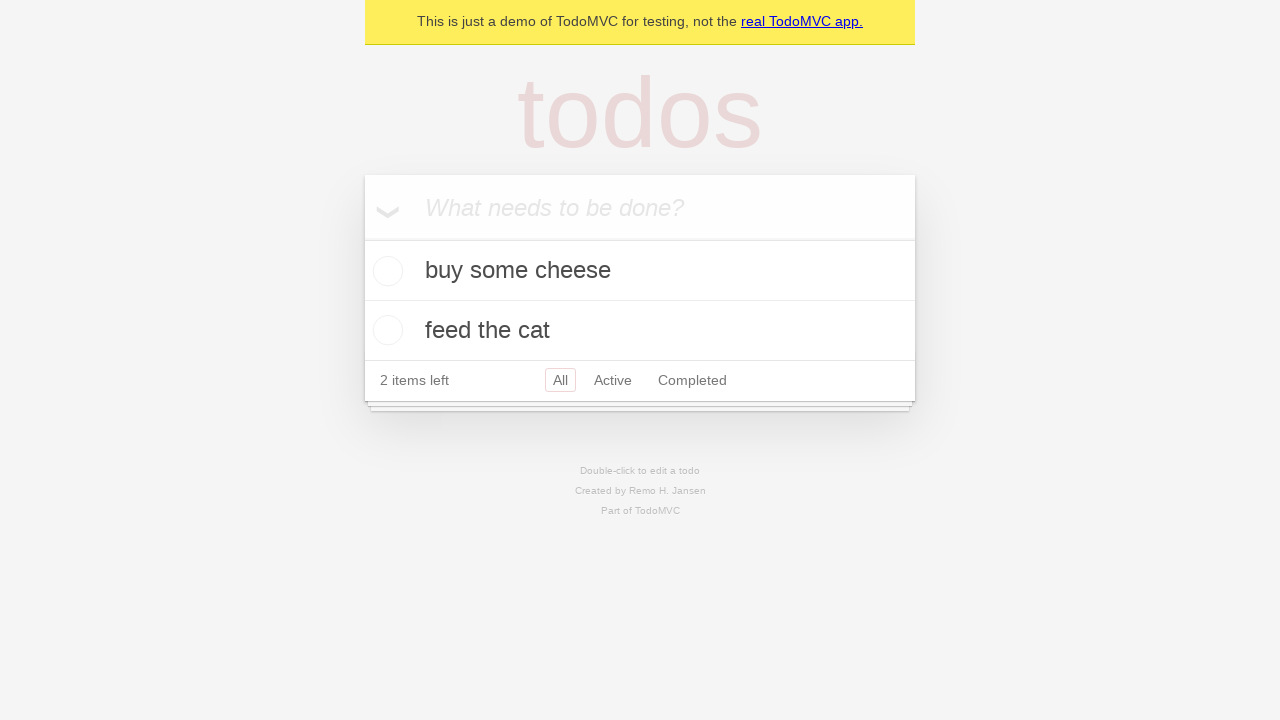